Tests dropdown selection functionality by selecting an option using the Select class

Starting URL: https://the-internet.herokuapp.com/dropdown

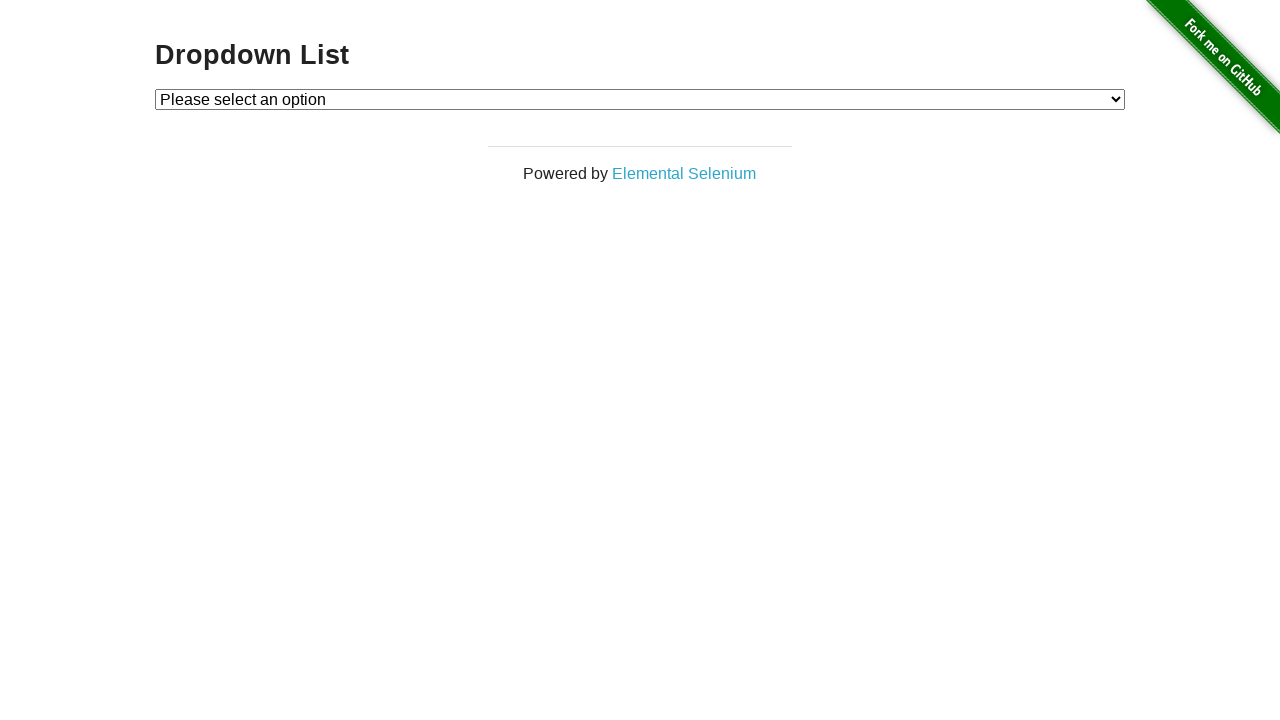

Navigated to dropdown selection test page
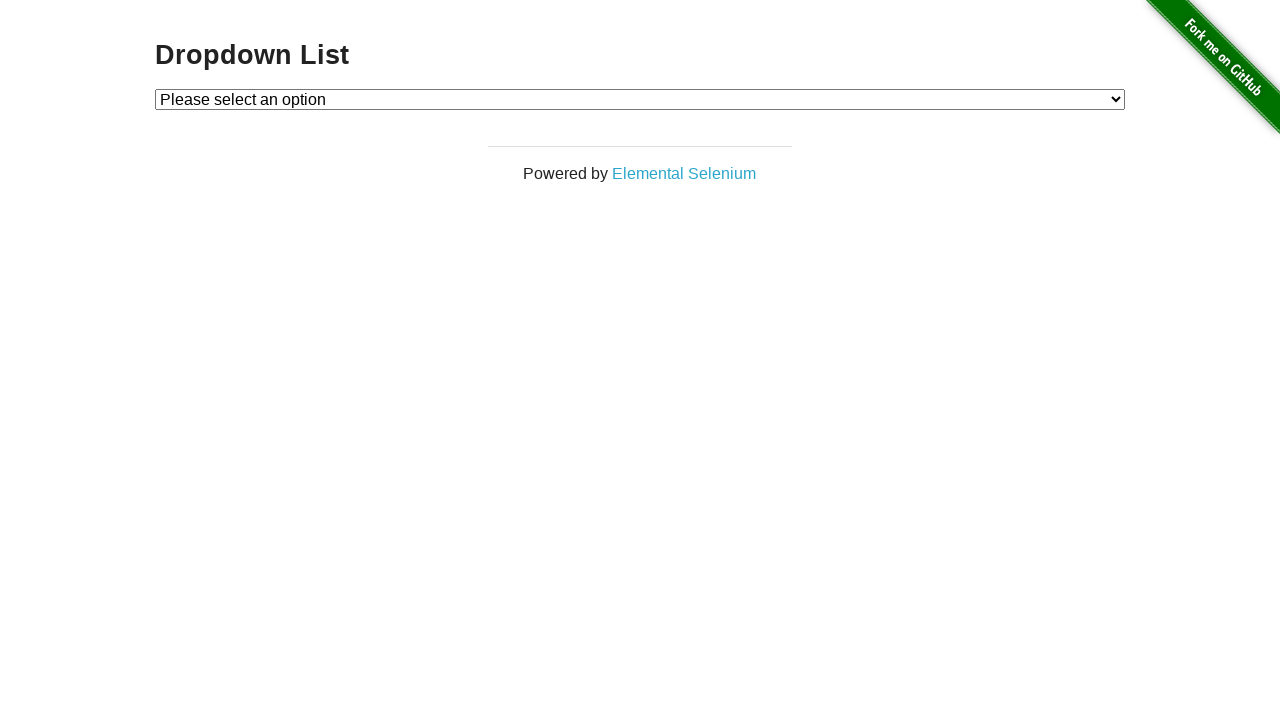

Located dropdown element
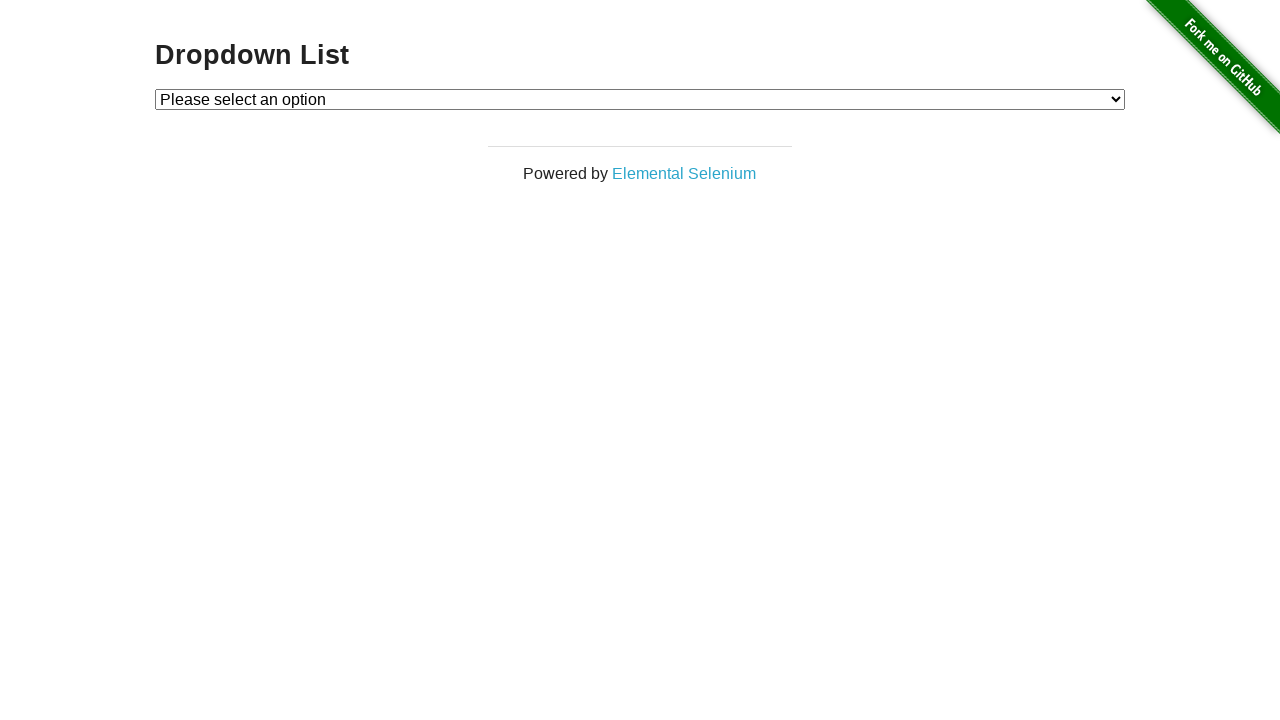

Selected option 2 from dropdown using Select class on #dropdown
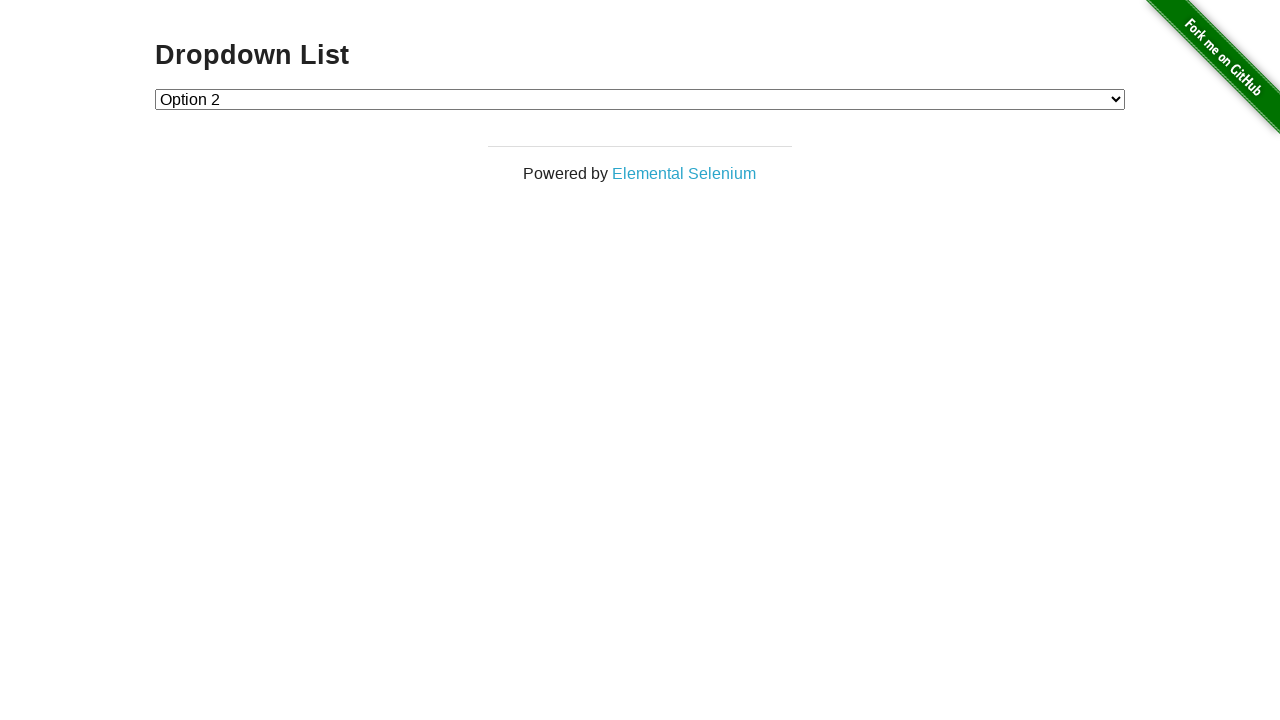

Waited 3 seconds to observe dropdown selection
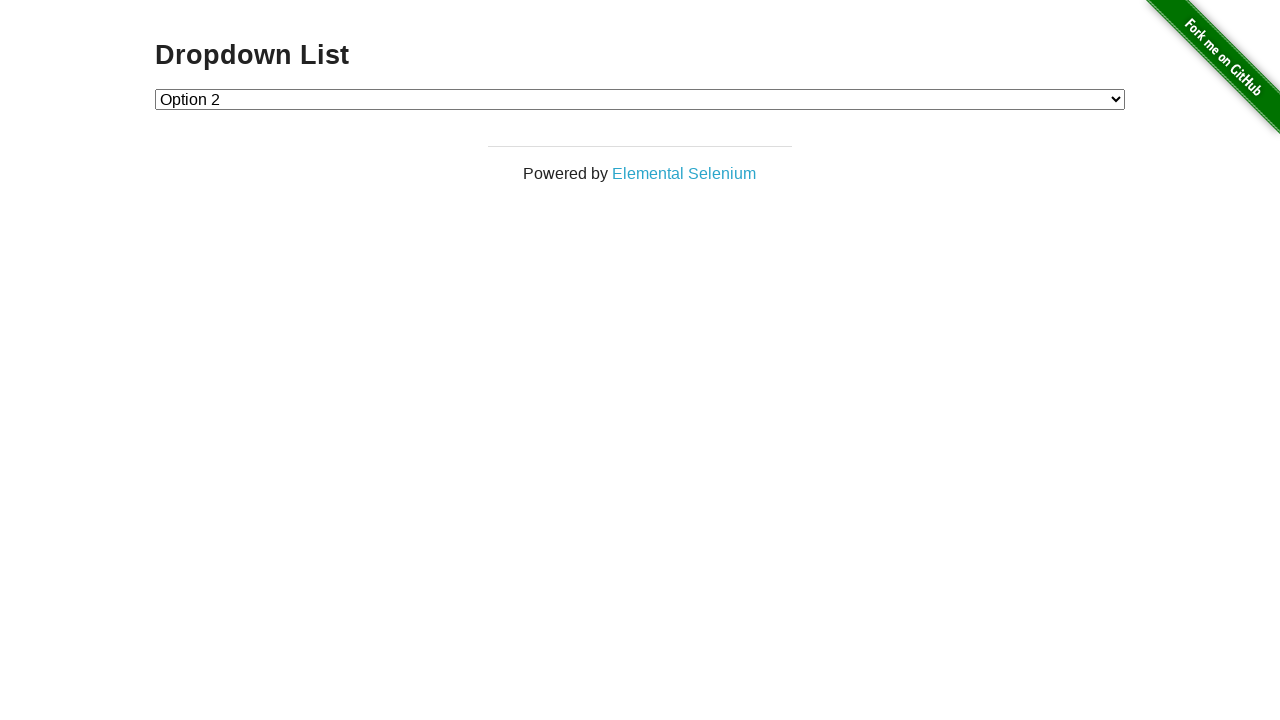

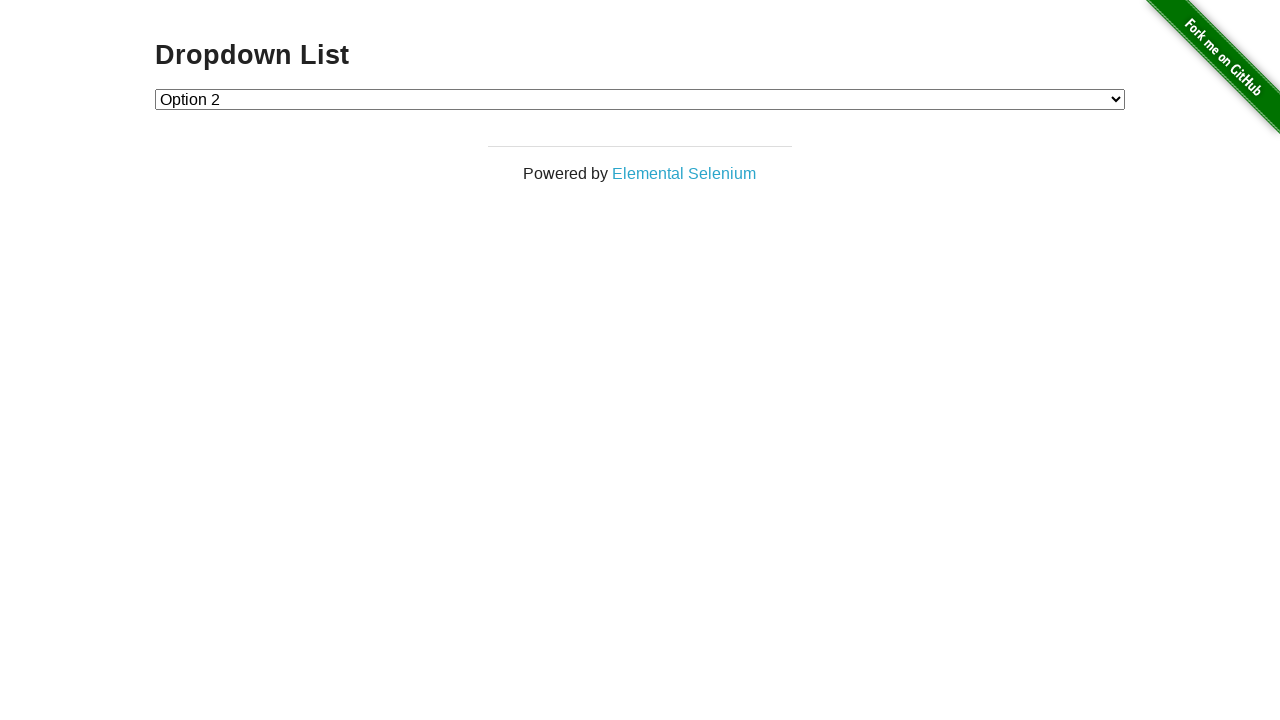